Tests checkbox functionality by clicking on checkboxes within the checkbox example section

Starting URL: https://codenboxautomationlab.com/practice/

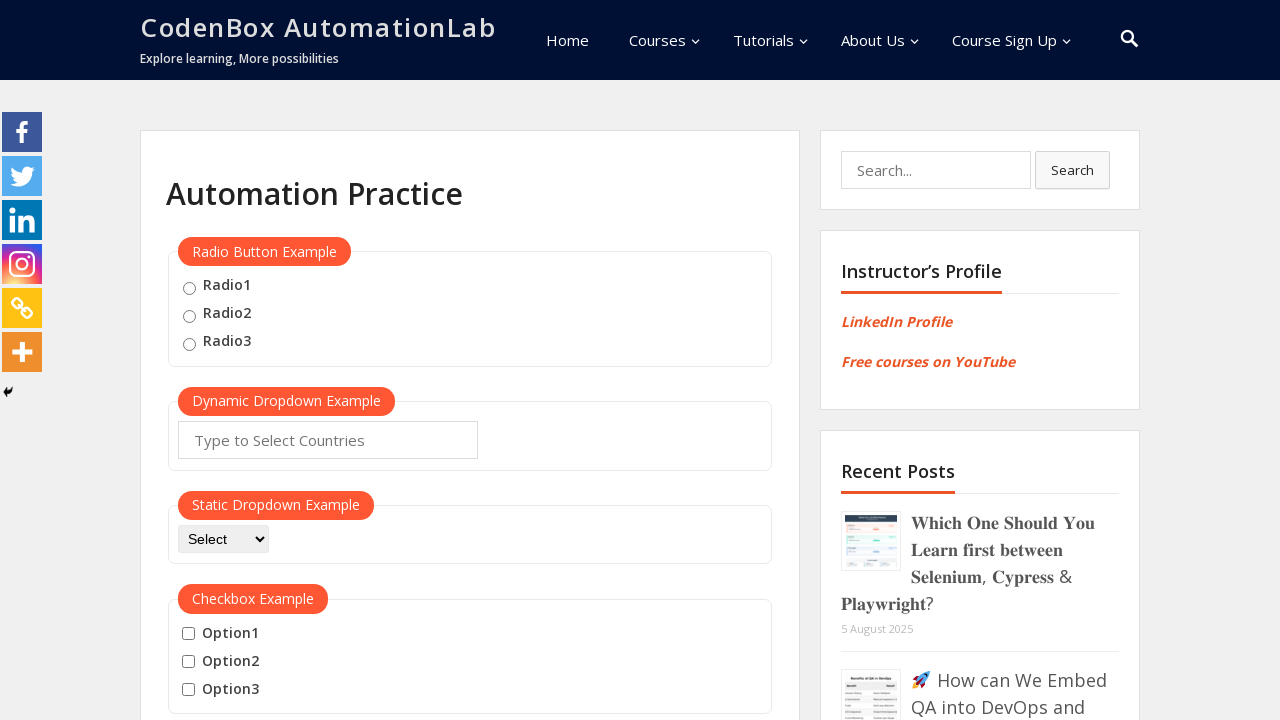

Waited for checkbox example section to be visible
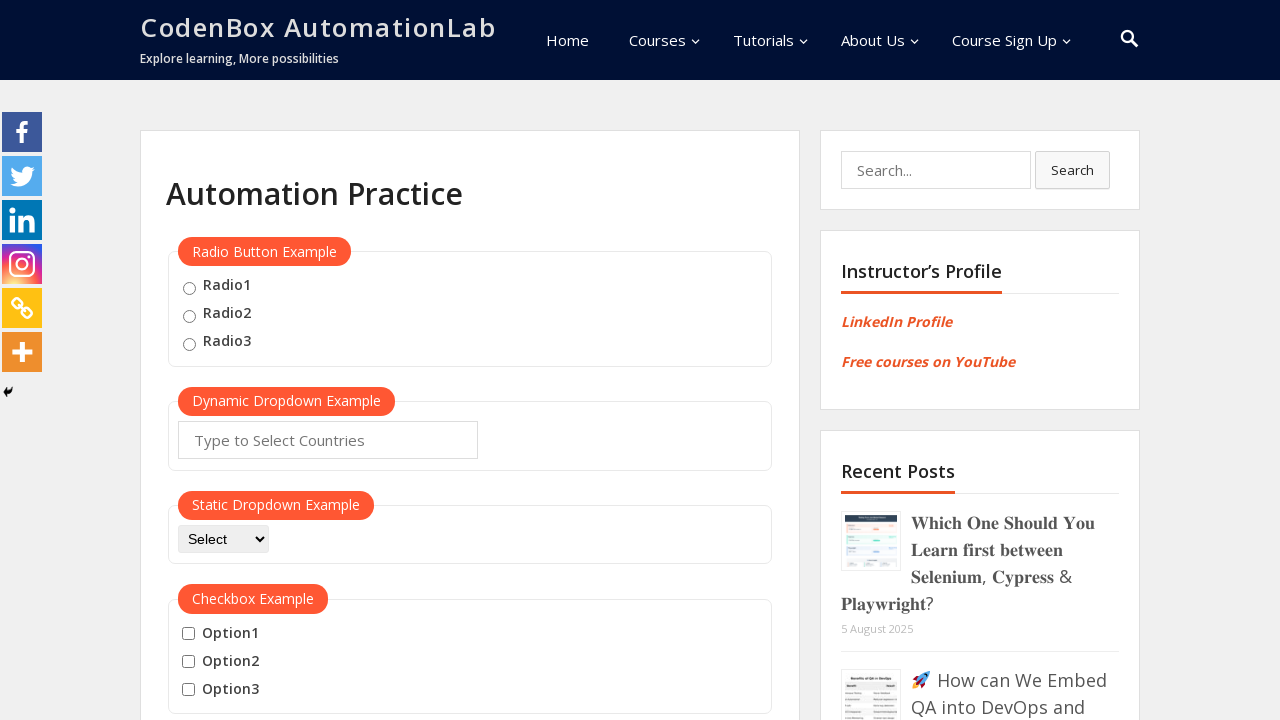

Located all checkboxes in the checkbox example section
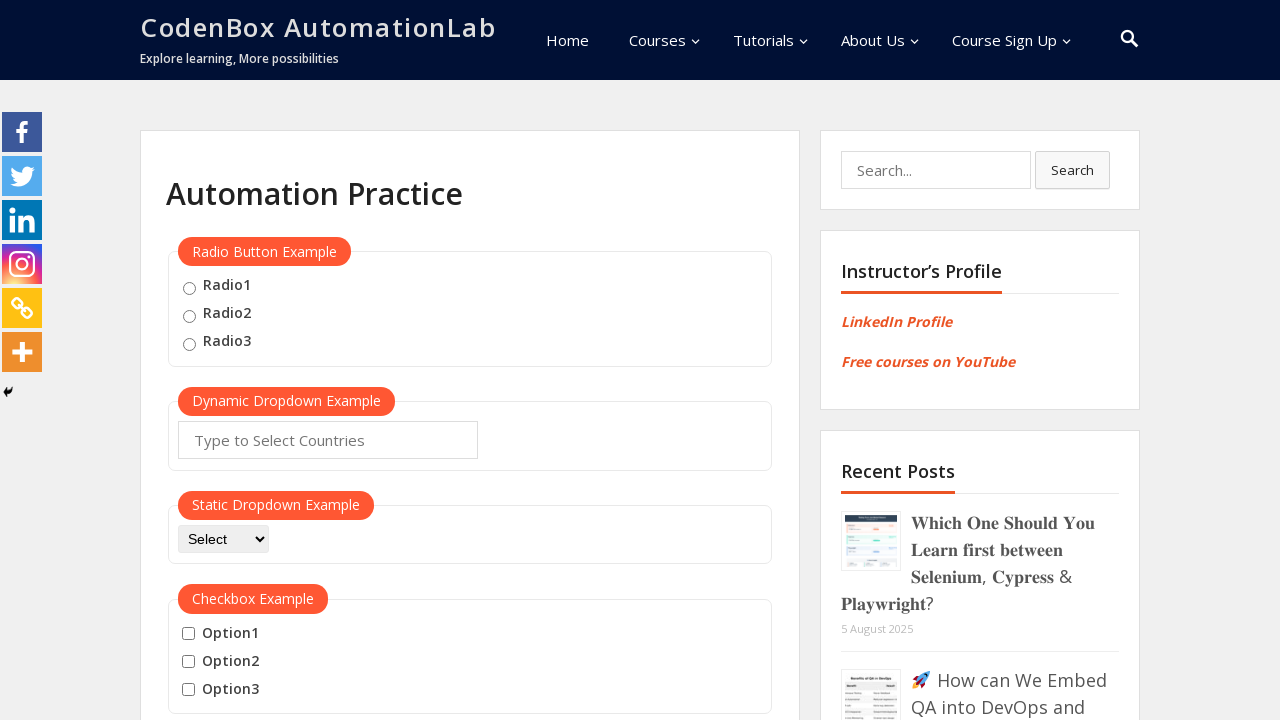

Clicked on first checkbox at (188, 634) on #checkbox-example input[type='checkbox'] >> nth=0
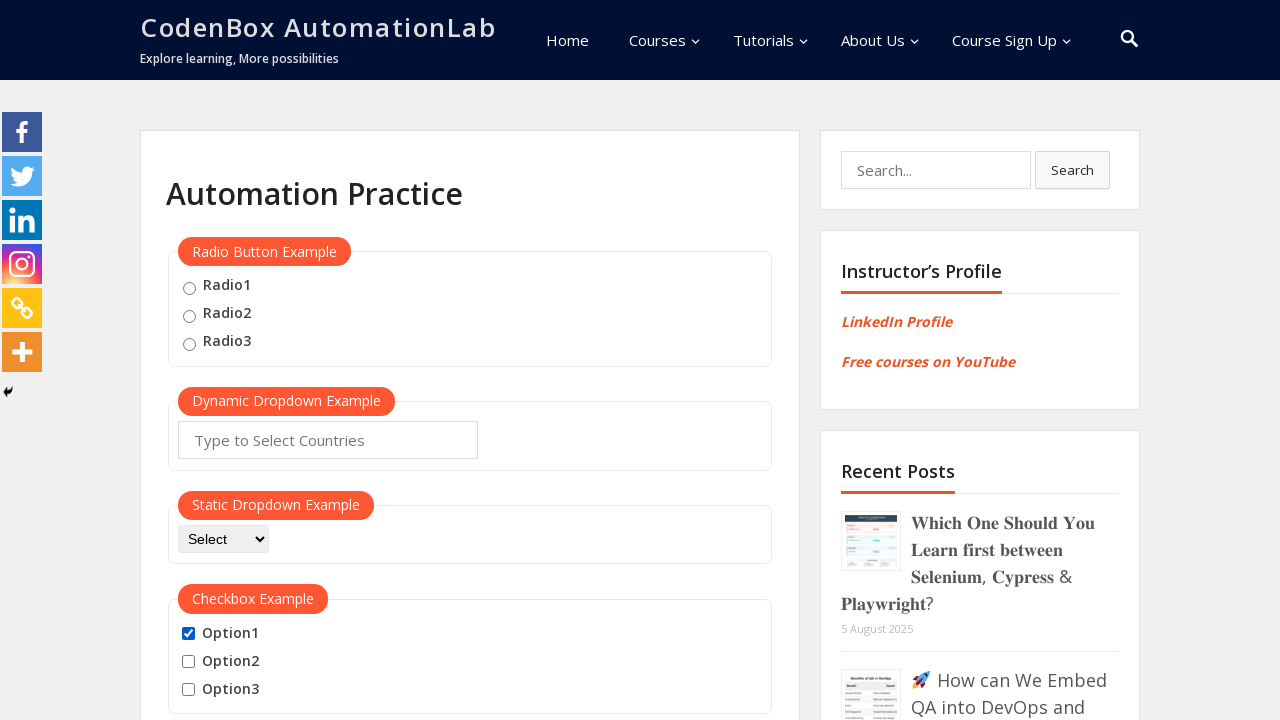

Clicked on second checkbox at (188, 662) on #checkbox-example input[type='checkbox'] >> nth=1
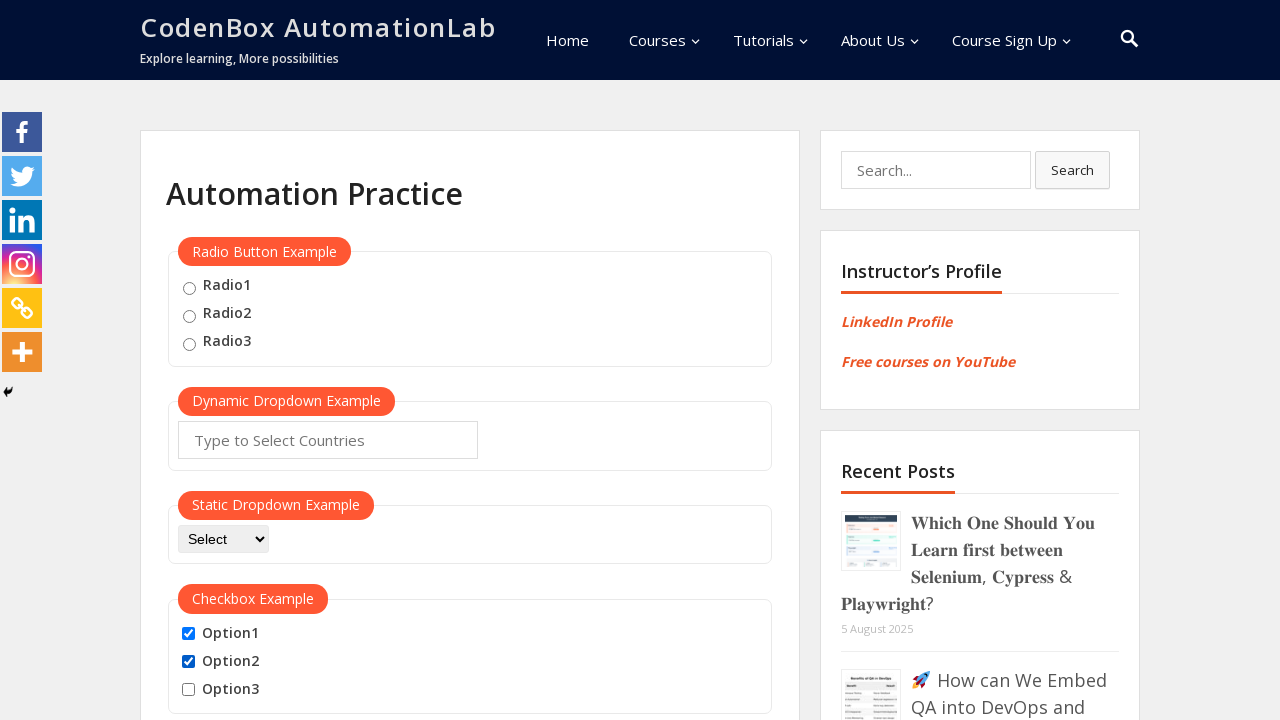

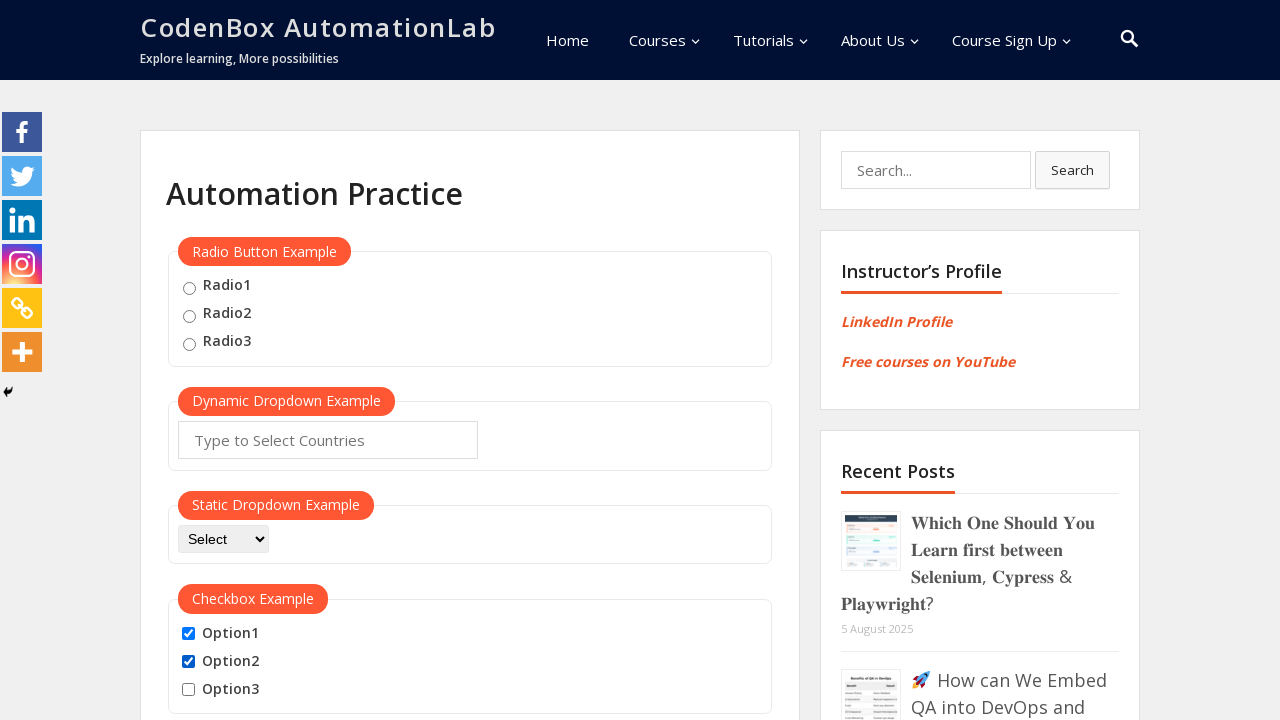